Tests browser window management methods including maximizing, minimizing, fullscreen, and resizing the window

Starting URL: https://techproeducation.com

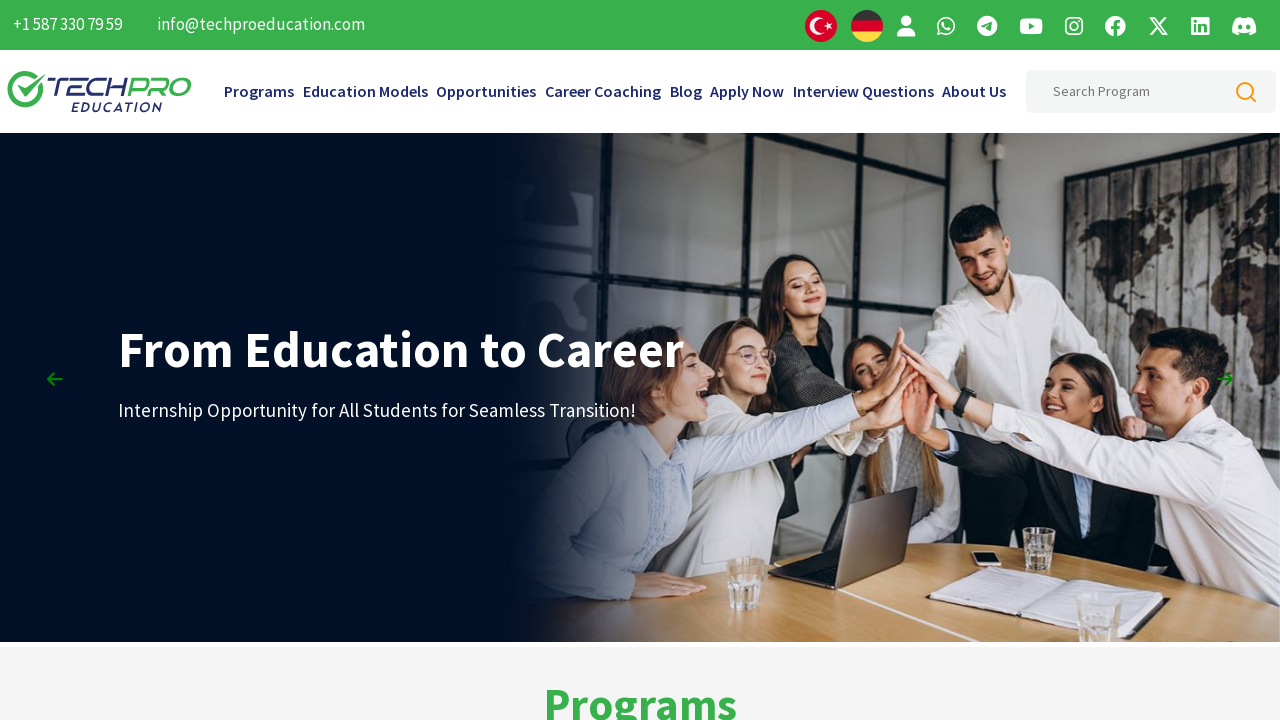

Retrieved initial window X and Y screen coordinates
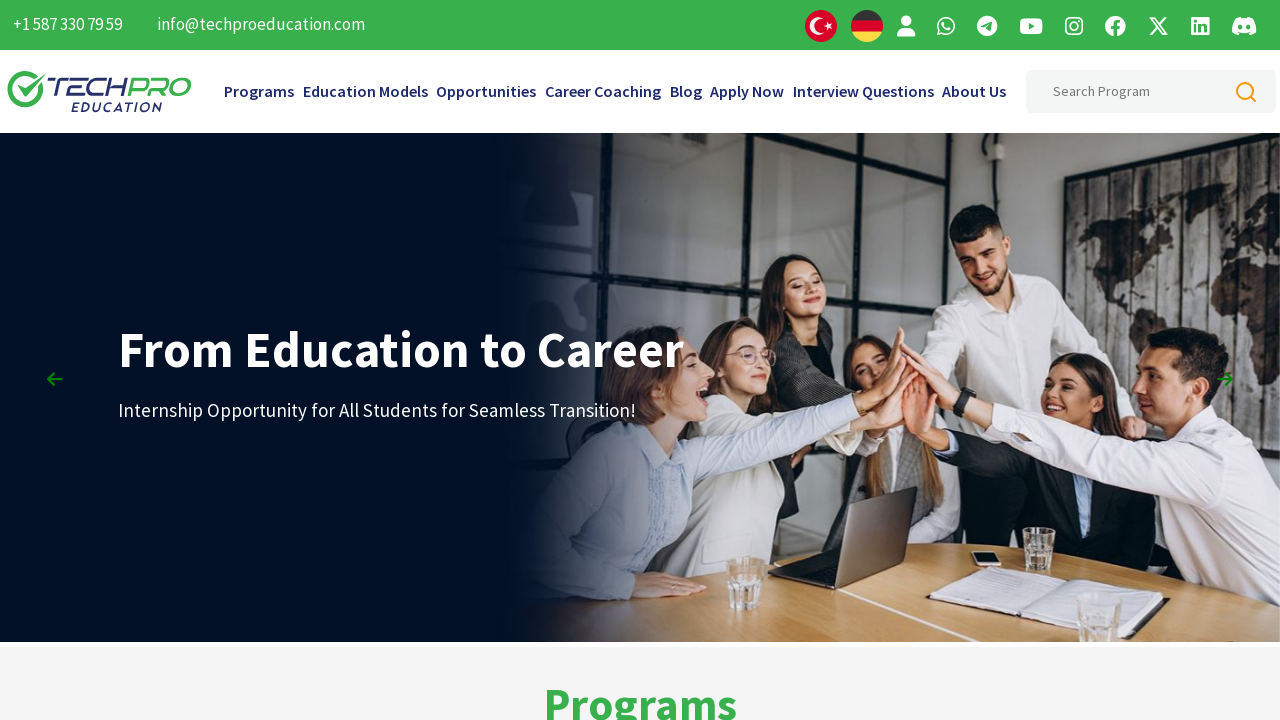

Retrieved initial window width and height
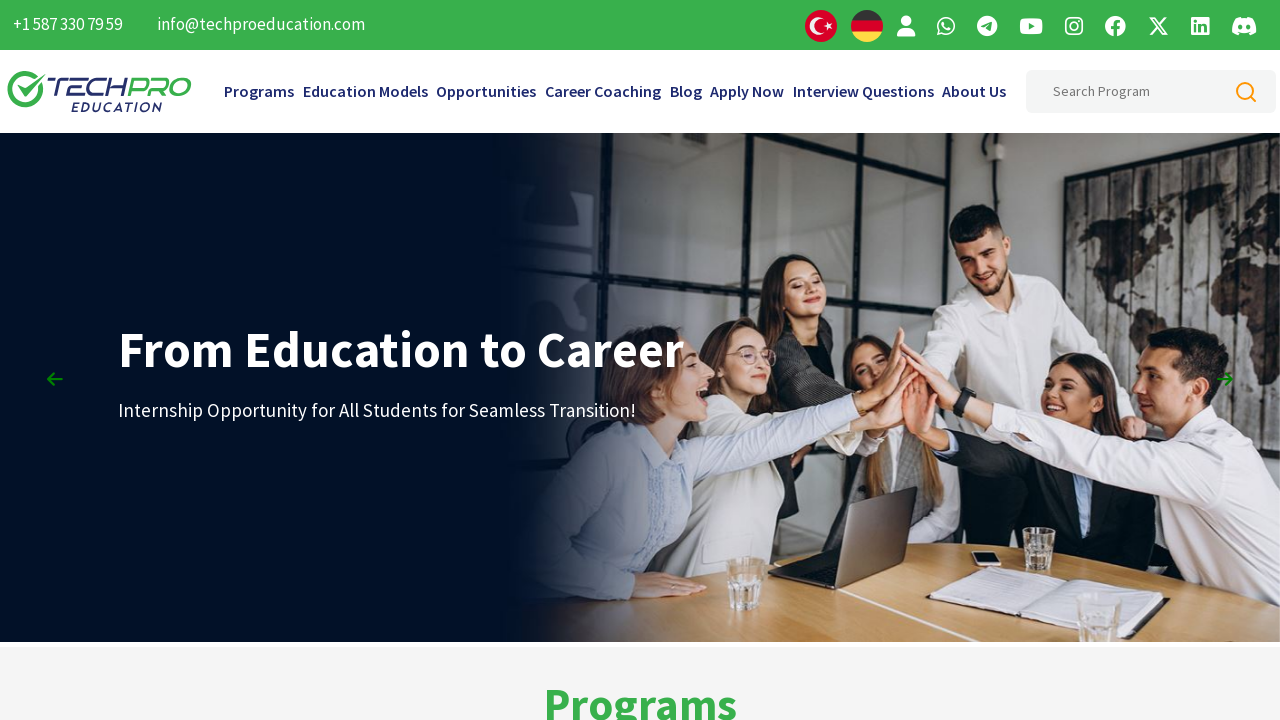

Maximized window by setting viewport size to 1920x1080
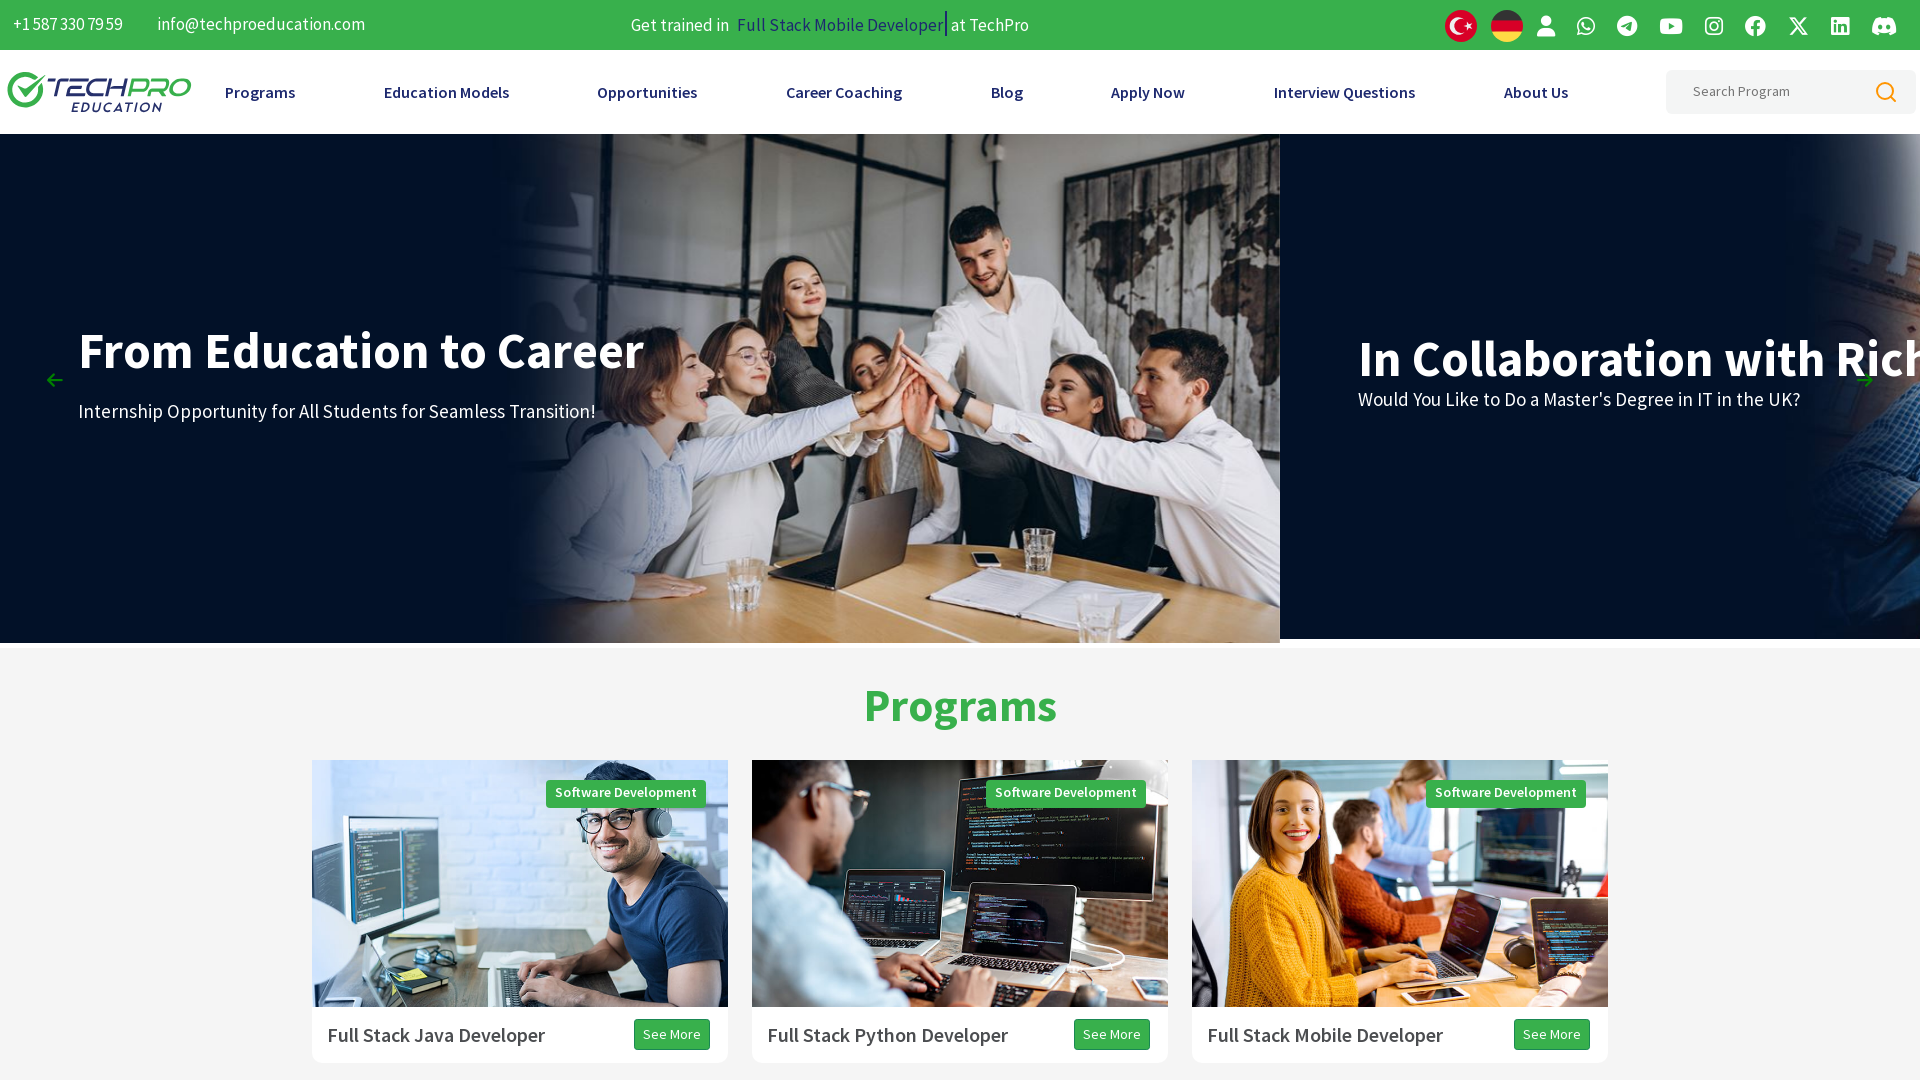

Retrieved window position after maximization
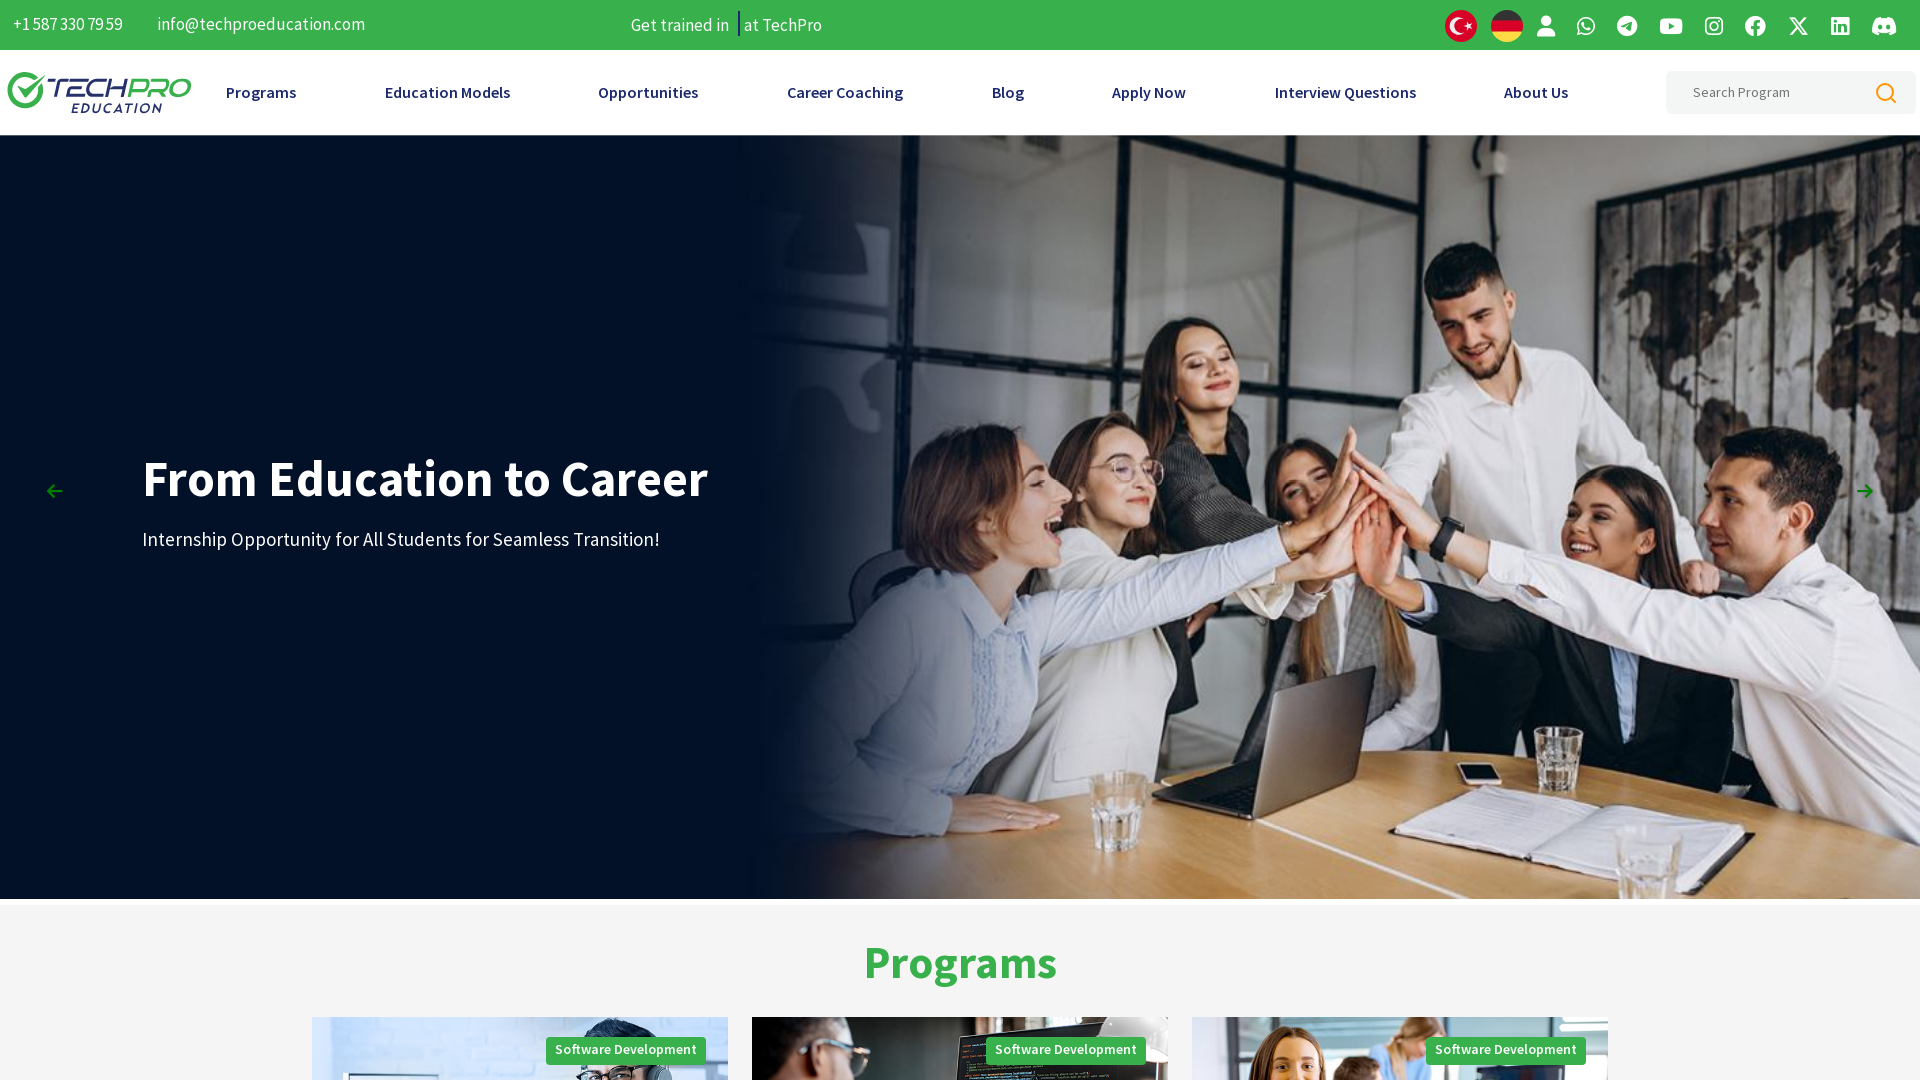

Retrieved window size after maximization
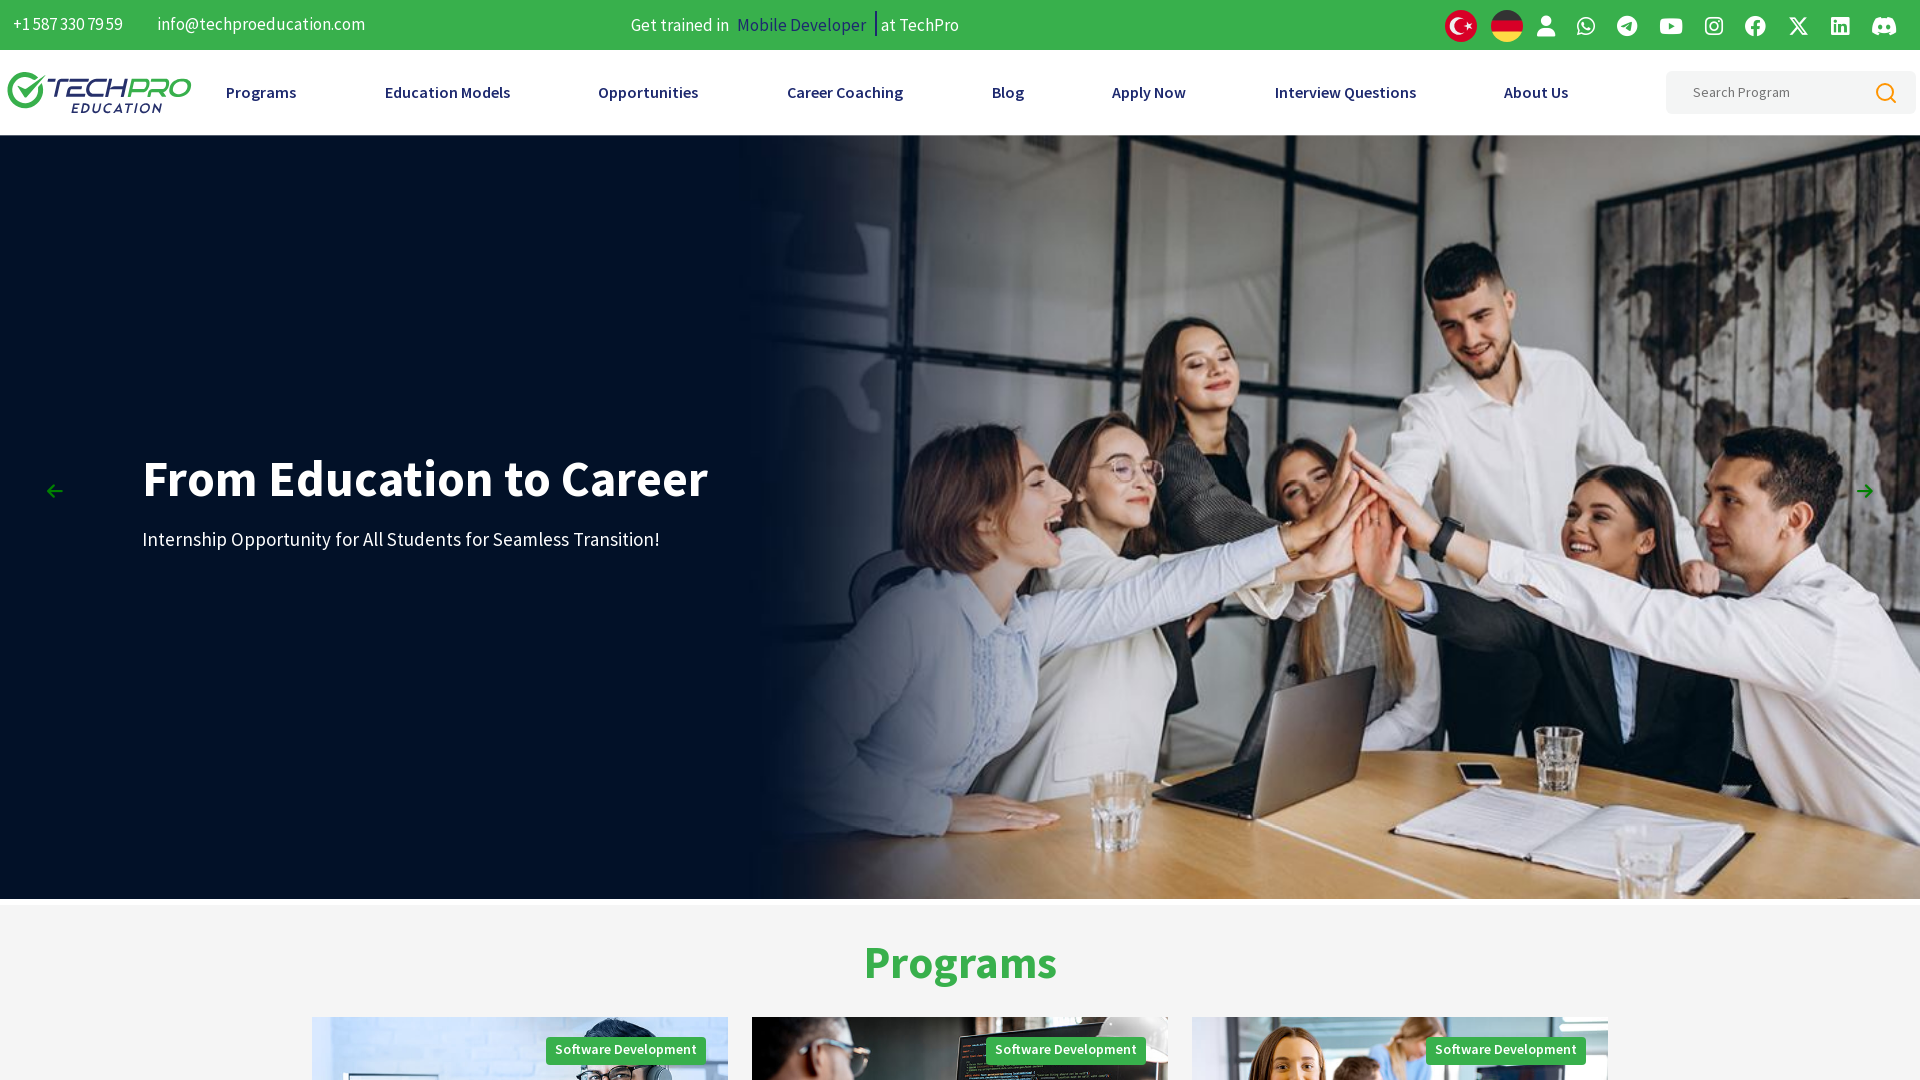

Simulated fullscreen by setting viewport to 1920x1080
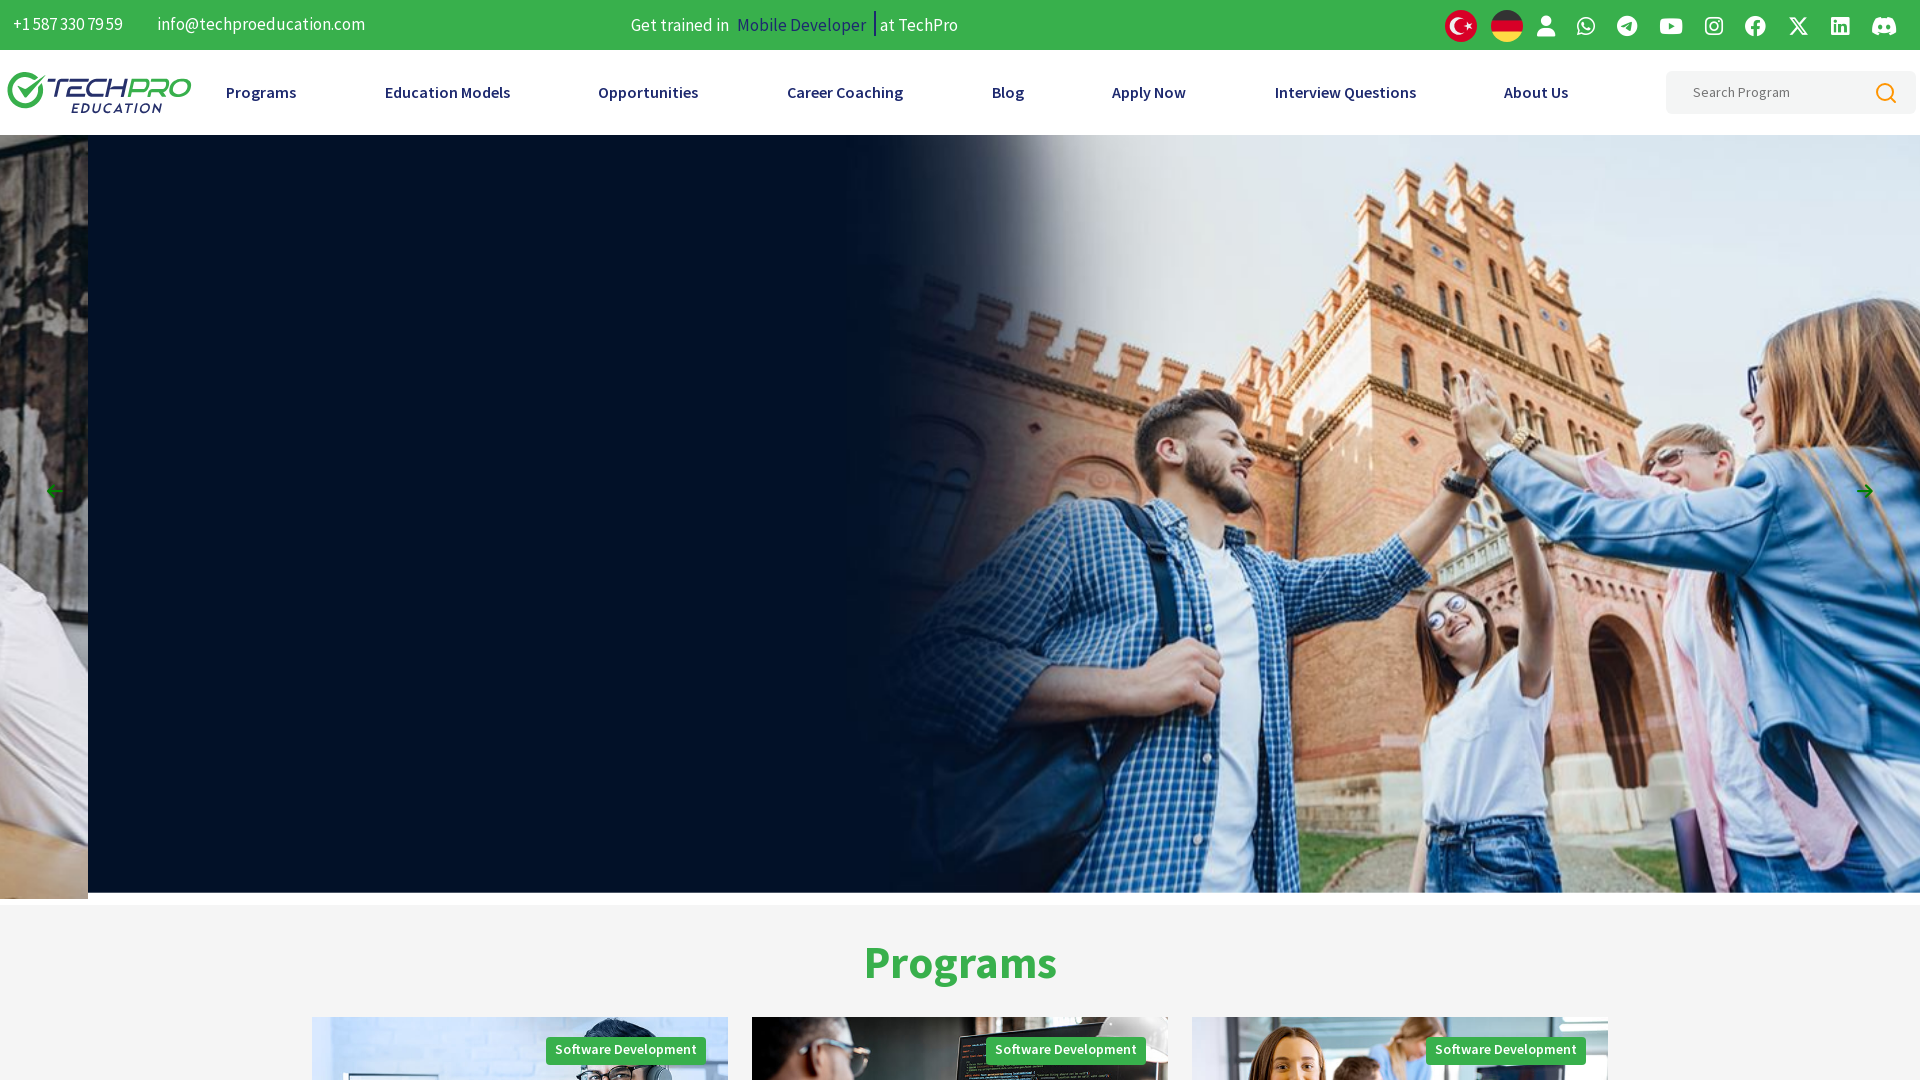

Resized window to custom dimensions of 600x600 pixels
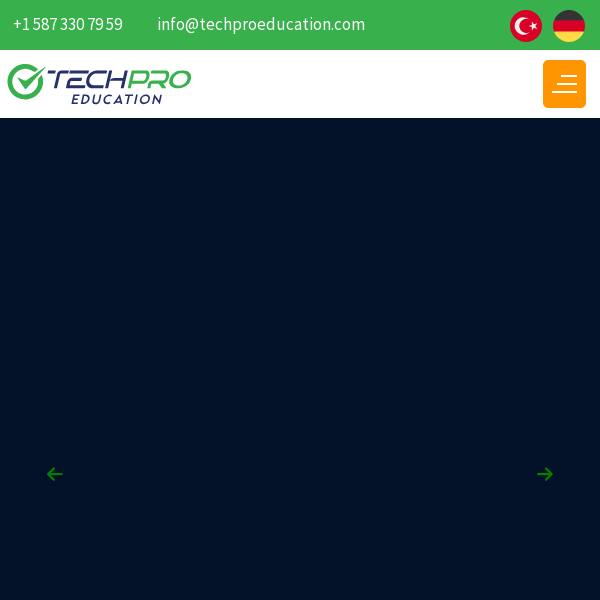

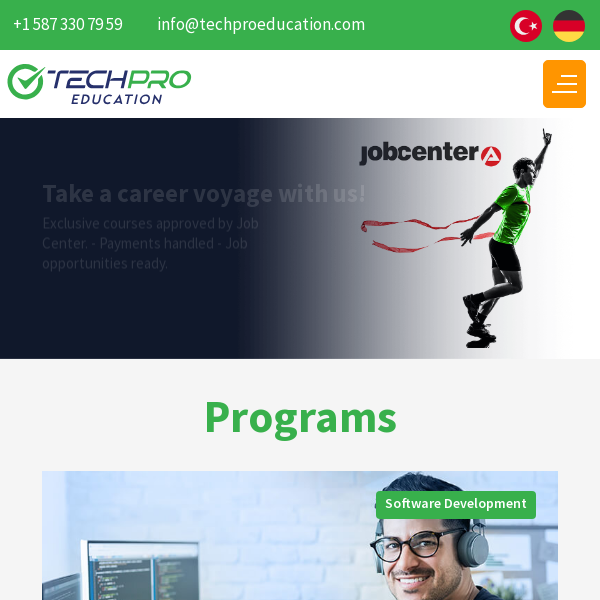